Tests right-click context menu functionality by performing a right-click action on a button, selecting an option from the context menu, and handling the resulting alert

Starting URL: https://swisnl.github.io/jQuery-contextMenu/demo.html

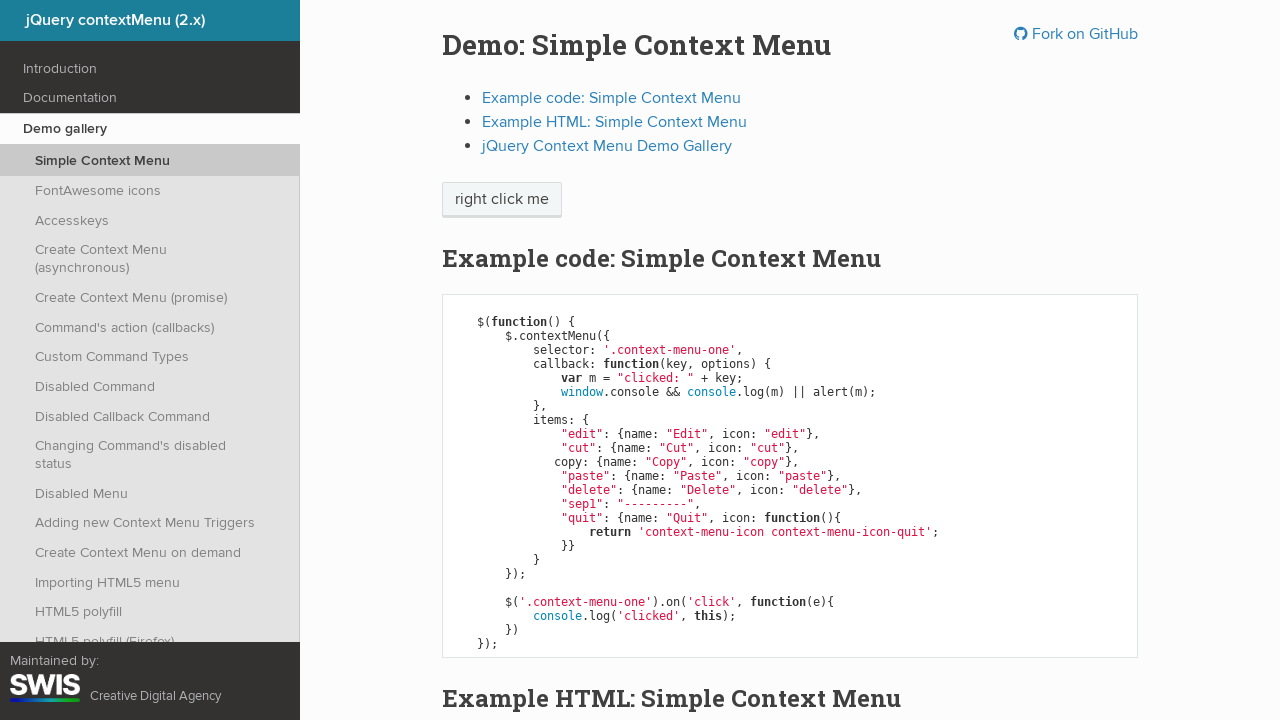

Located the button element for right-click
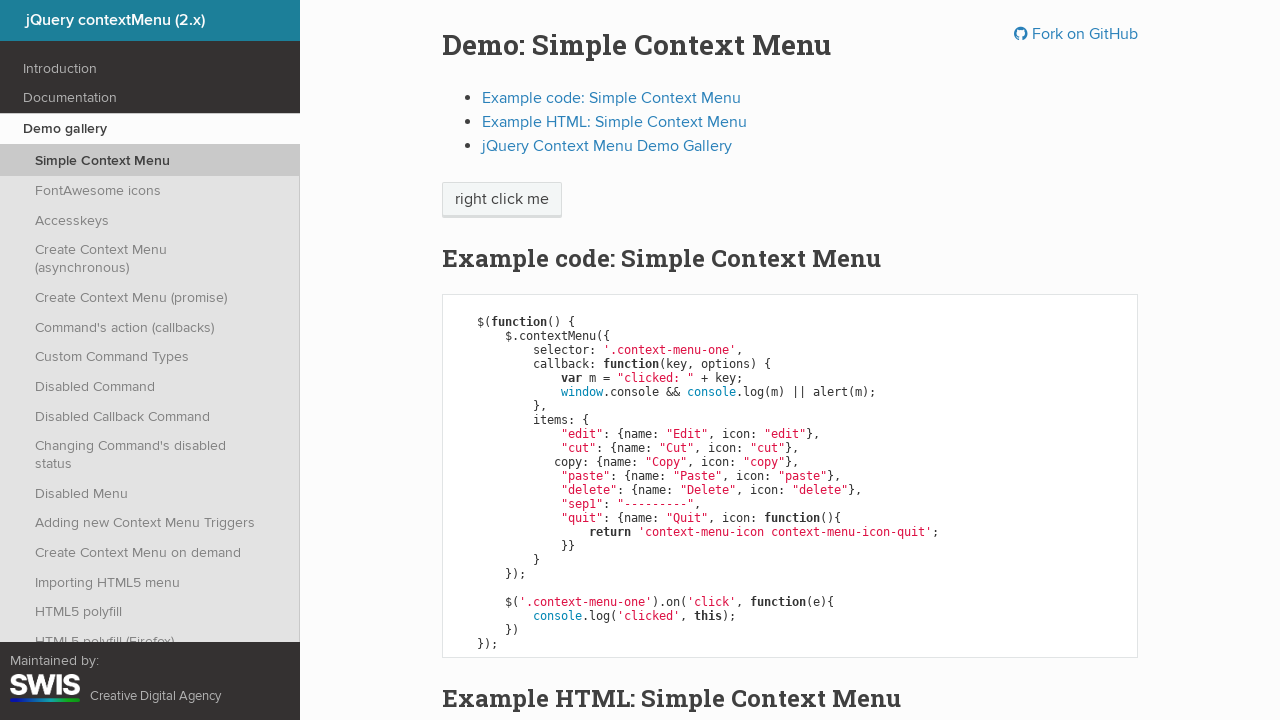

Performed right-click on the button at (502, 200) on xpath=//span[@class='context-menu-one btn btn-neutral']
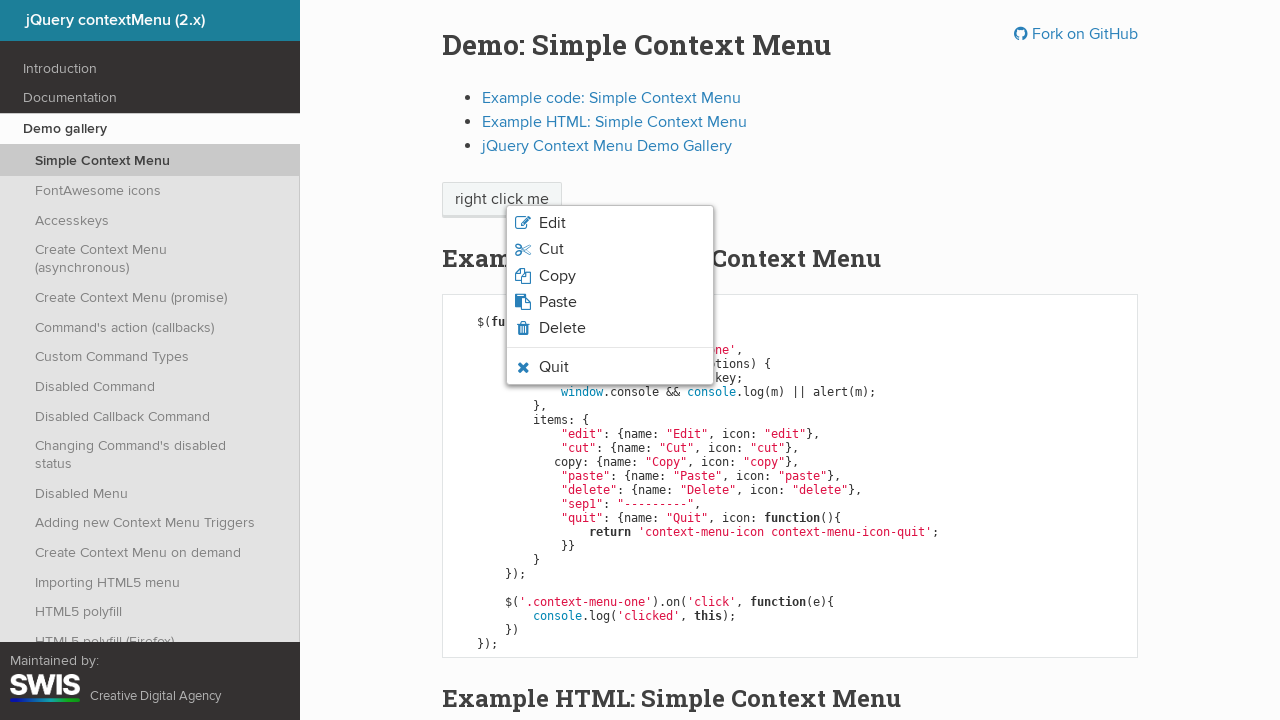

Clicked the 'Copy' option from the context menu at (610, 276) on xpath=//li[@class='context-menu-item context-menu-icon context-menu-icon-copy']
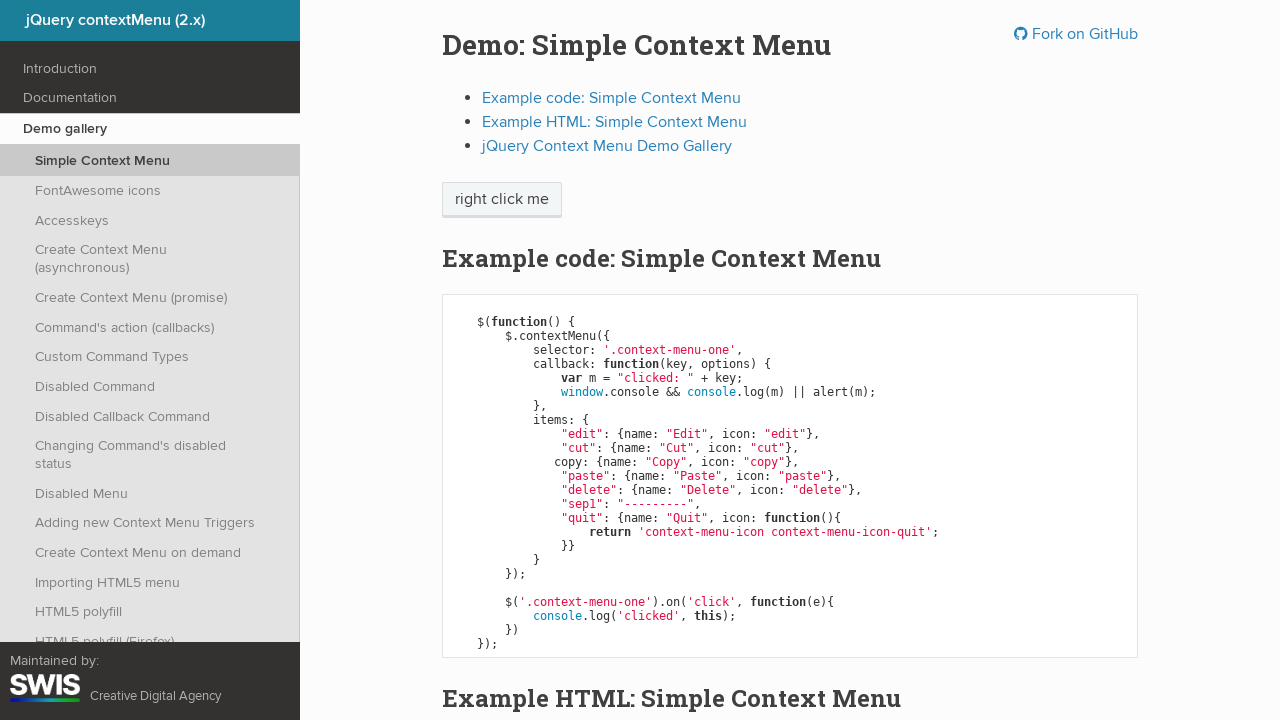

Set up dialog handler to accept alert
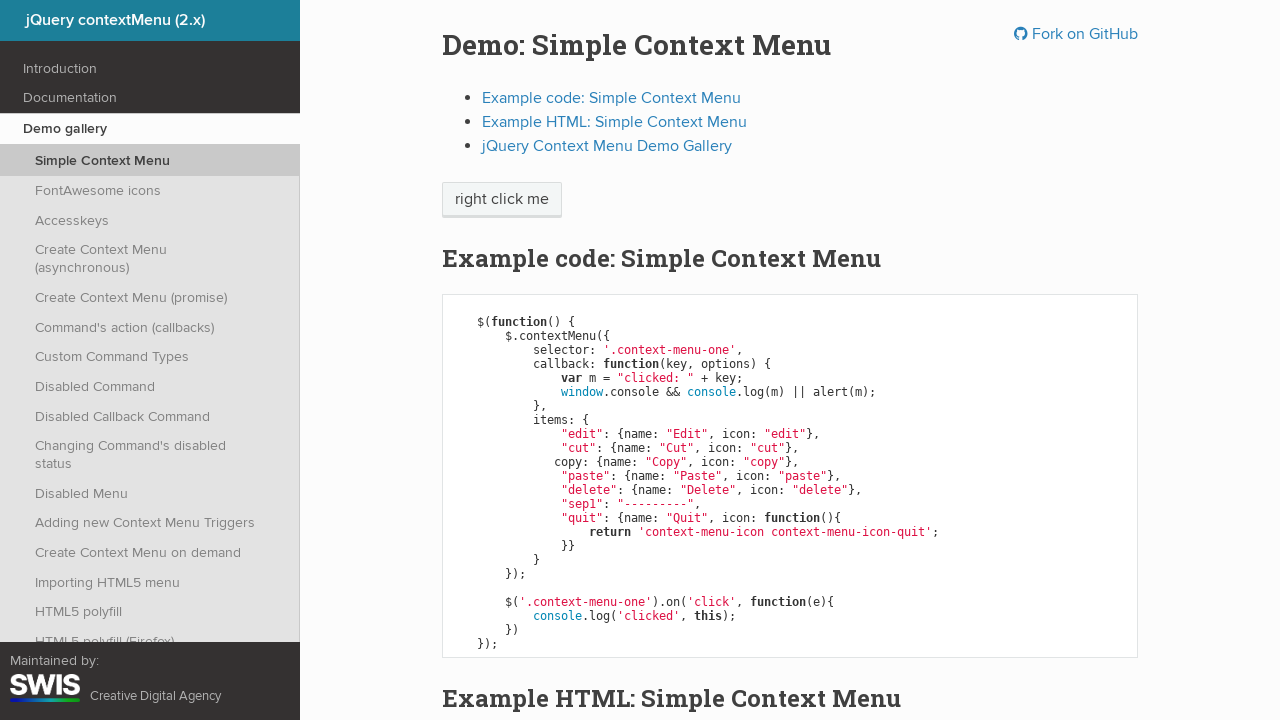

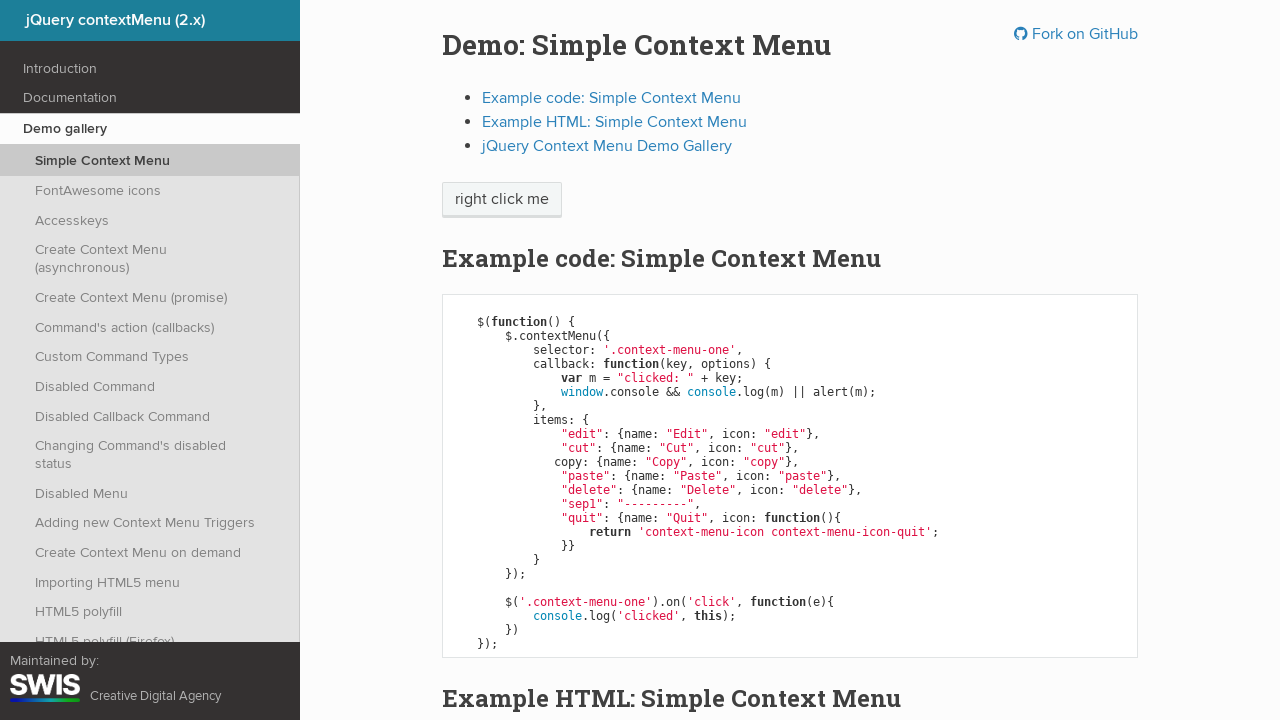